Tests browser navigation operations including navigating to URLs, going back/forward in history, and refreshing the page

Starting URL: https://parabank.parasoft.com/parabank/index.htm

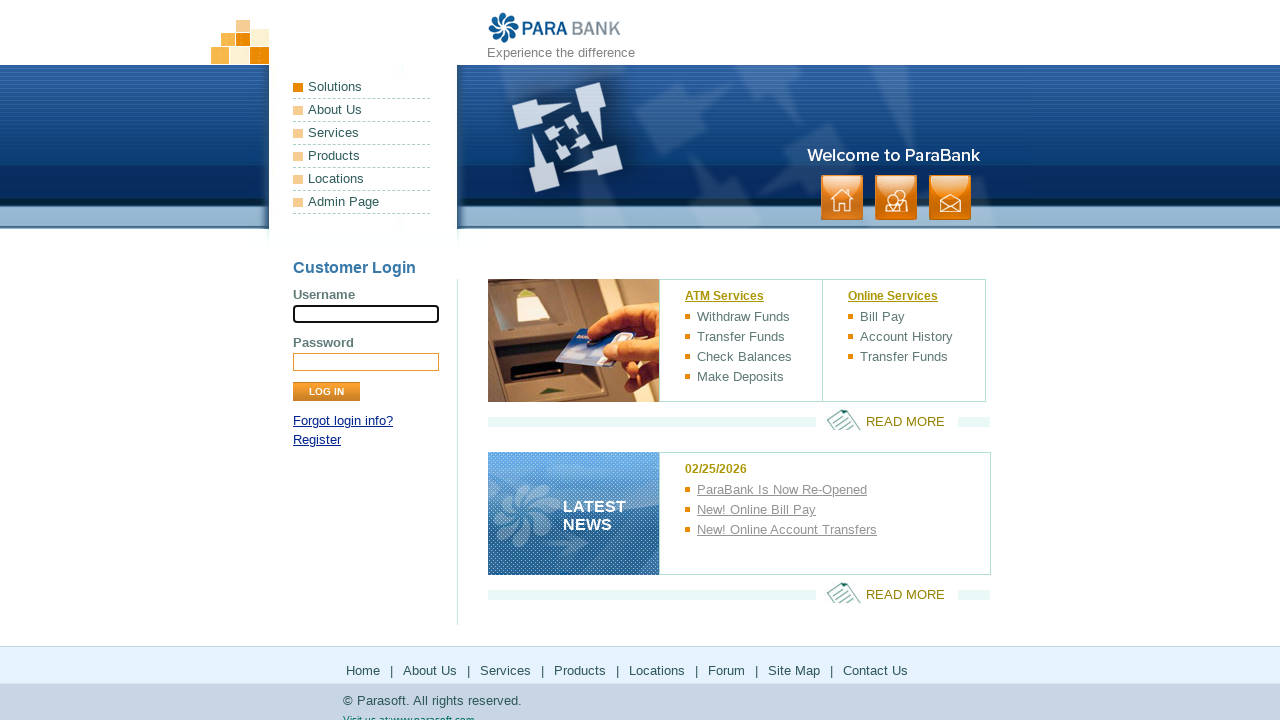

Navigated to Parasoft products page
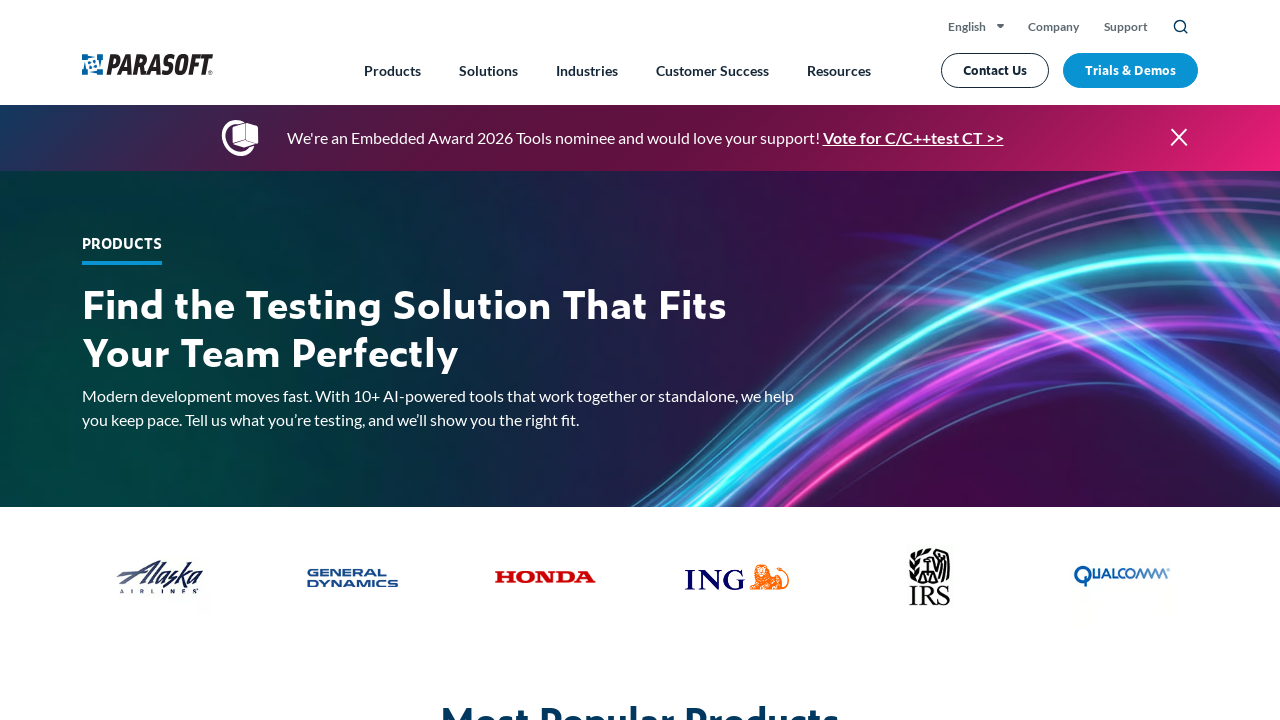

Navigated back in browser history
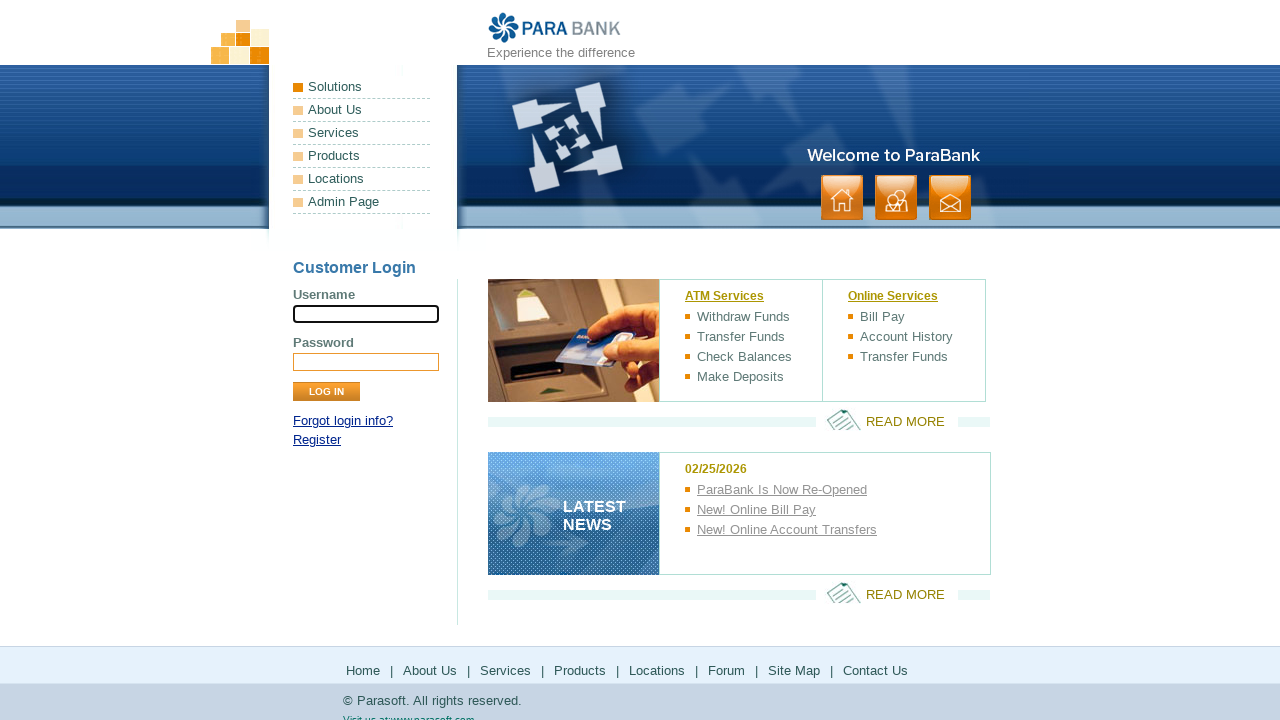

Navigated forward in browser history
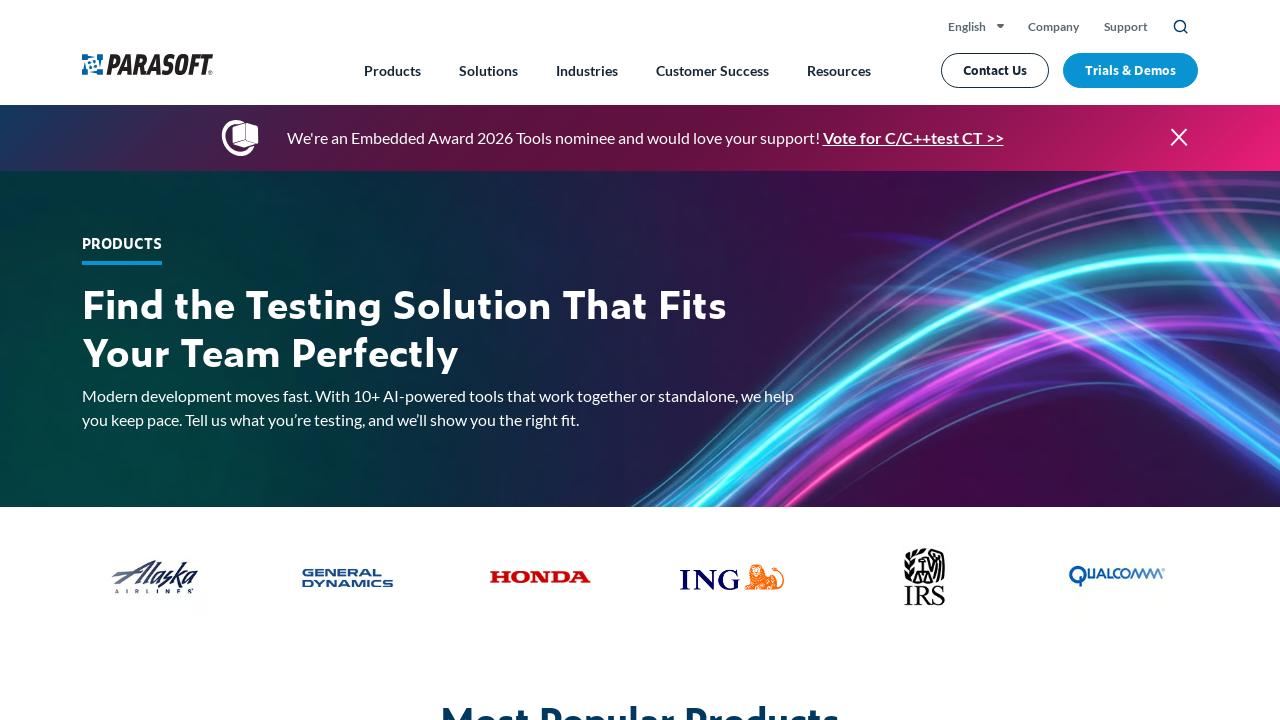

Refreshed the current page
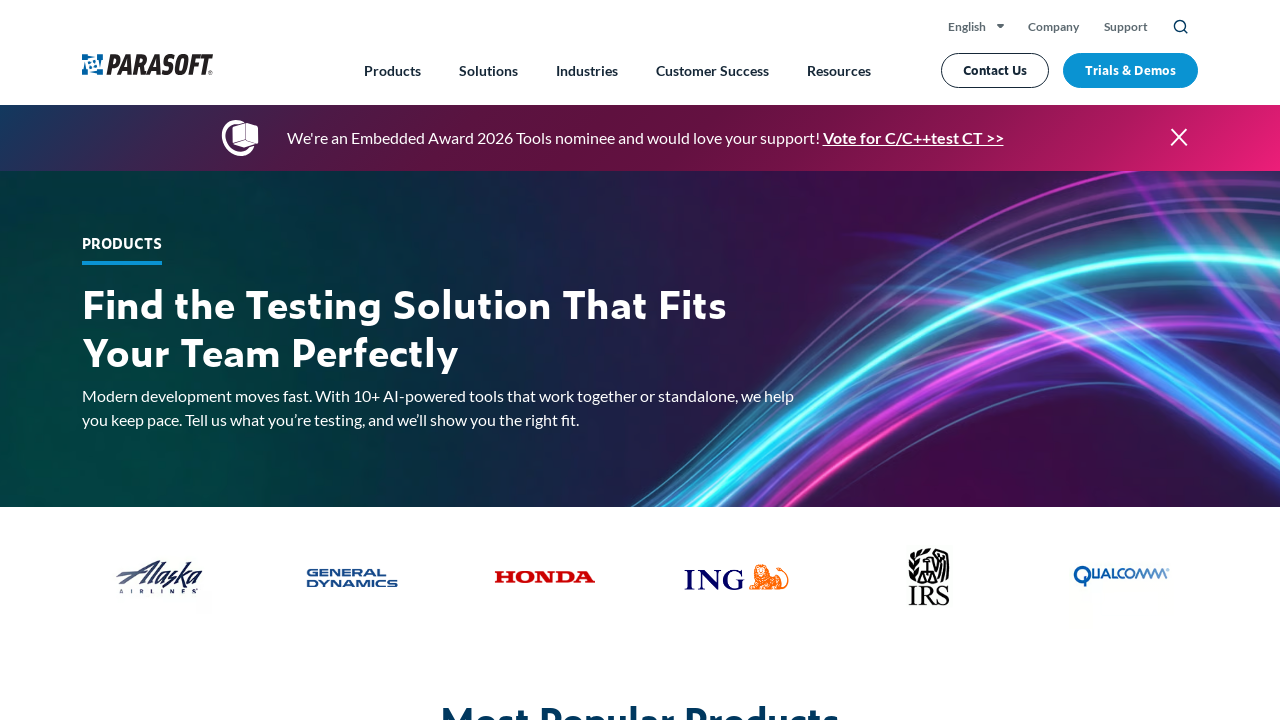

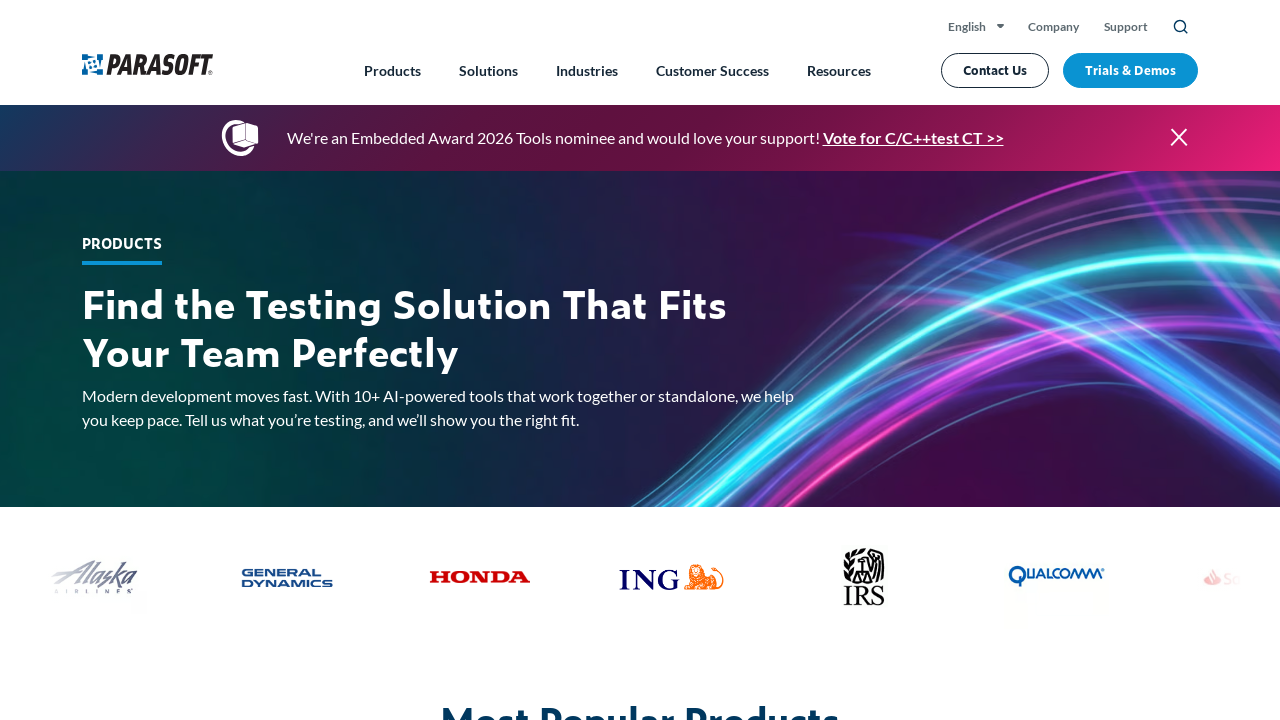